Tests double-click functionality on the Buttons page by double-clicking a button and verifying the message

Starting URL: https://demoqa.com

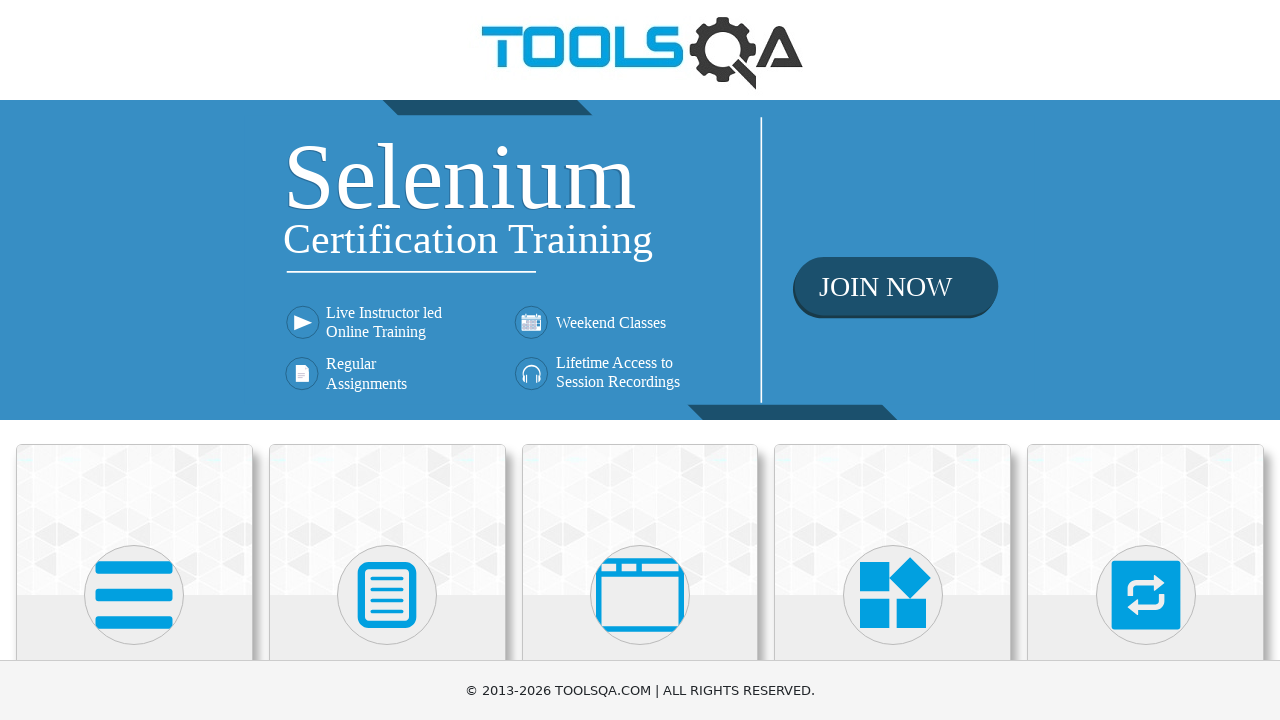

Scrolled to the last card element on the homepage
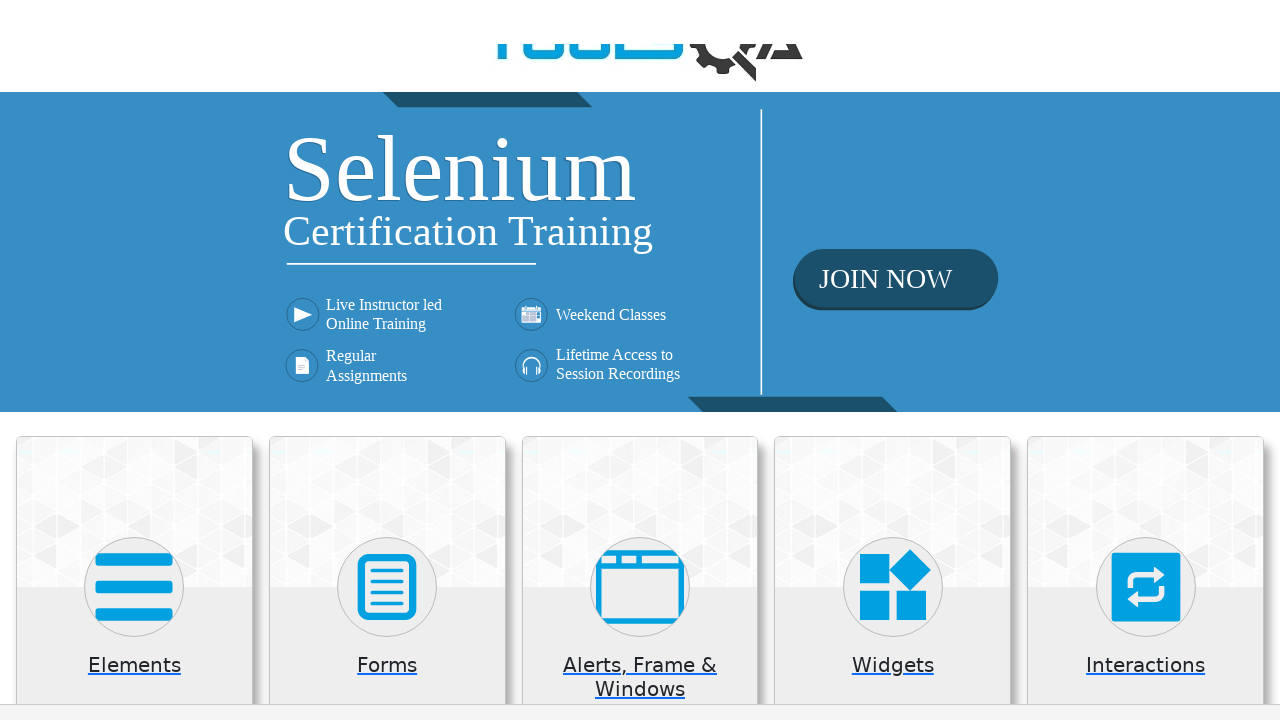

Clicked on Elements card at (134, 200) on .card:has-text('Elements')
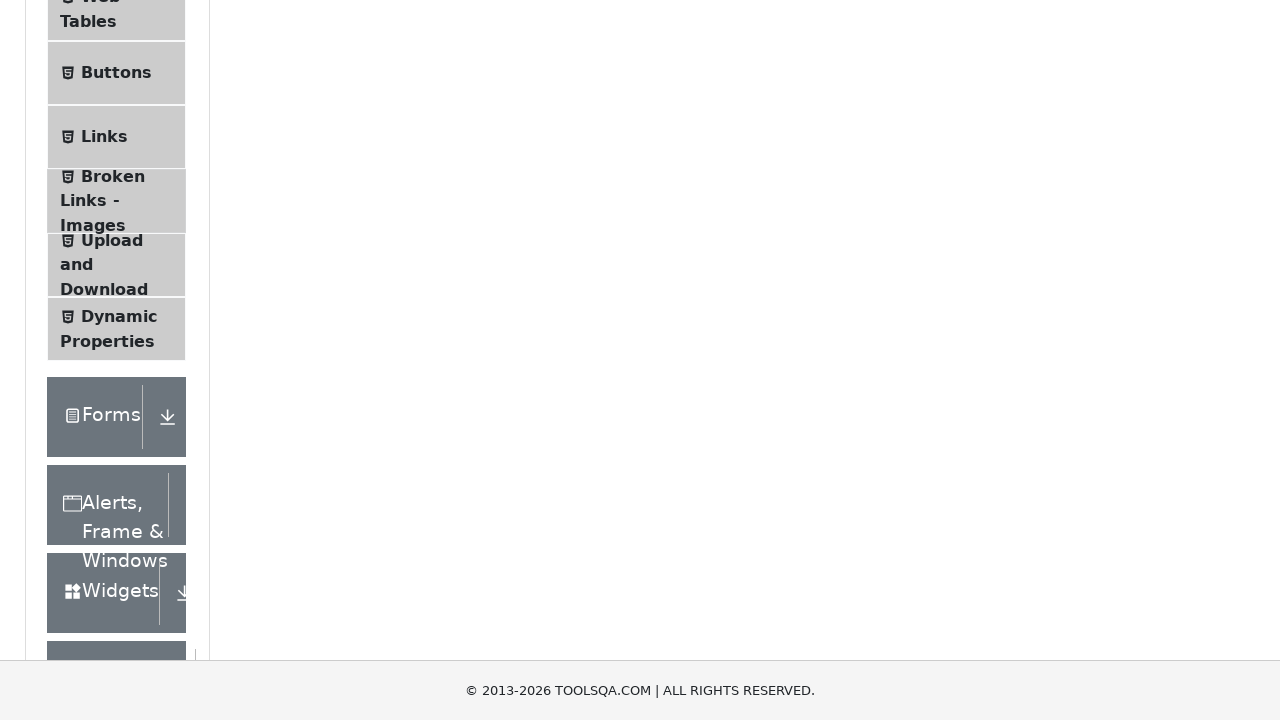

Clicked on Buttons in the sidebar at (116, 73) on text=Buttons
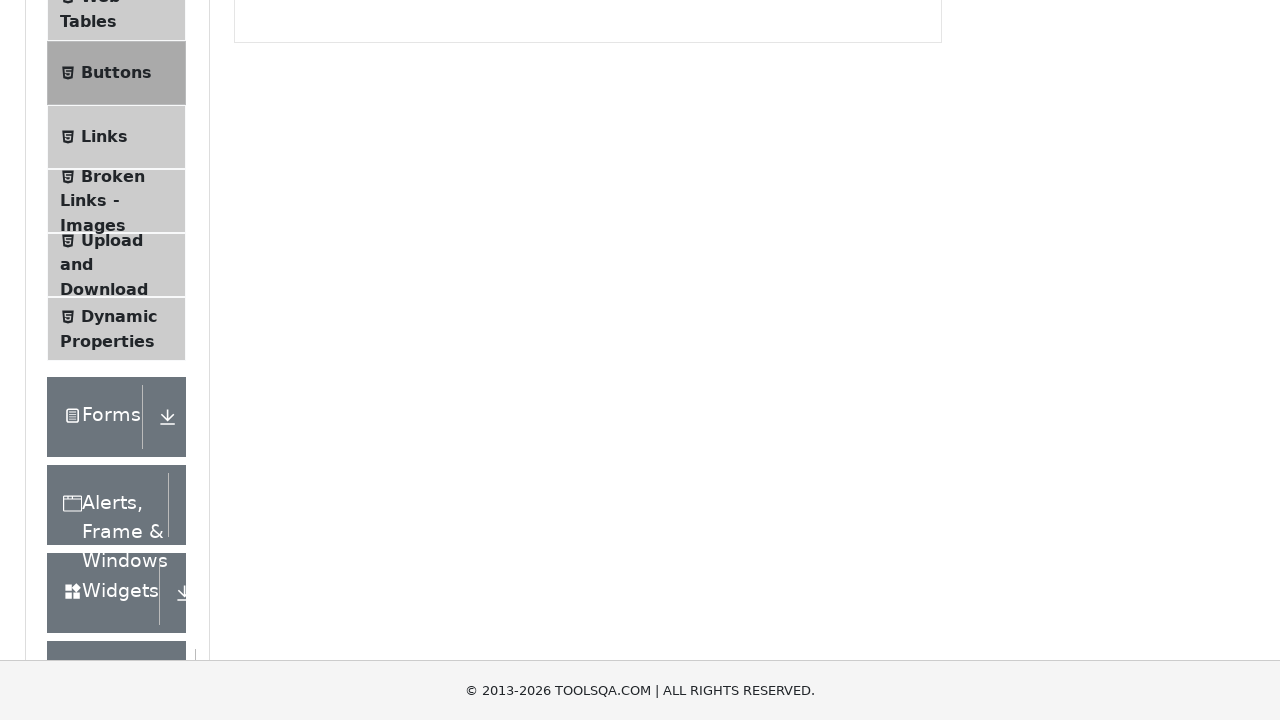

Double-clicked the double-click button at (310, 242) on #doubleClickBtn
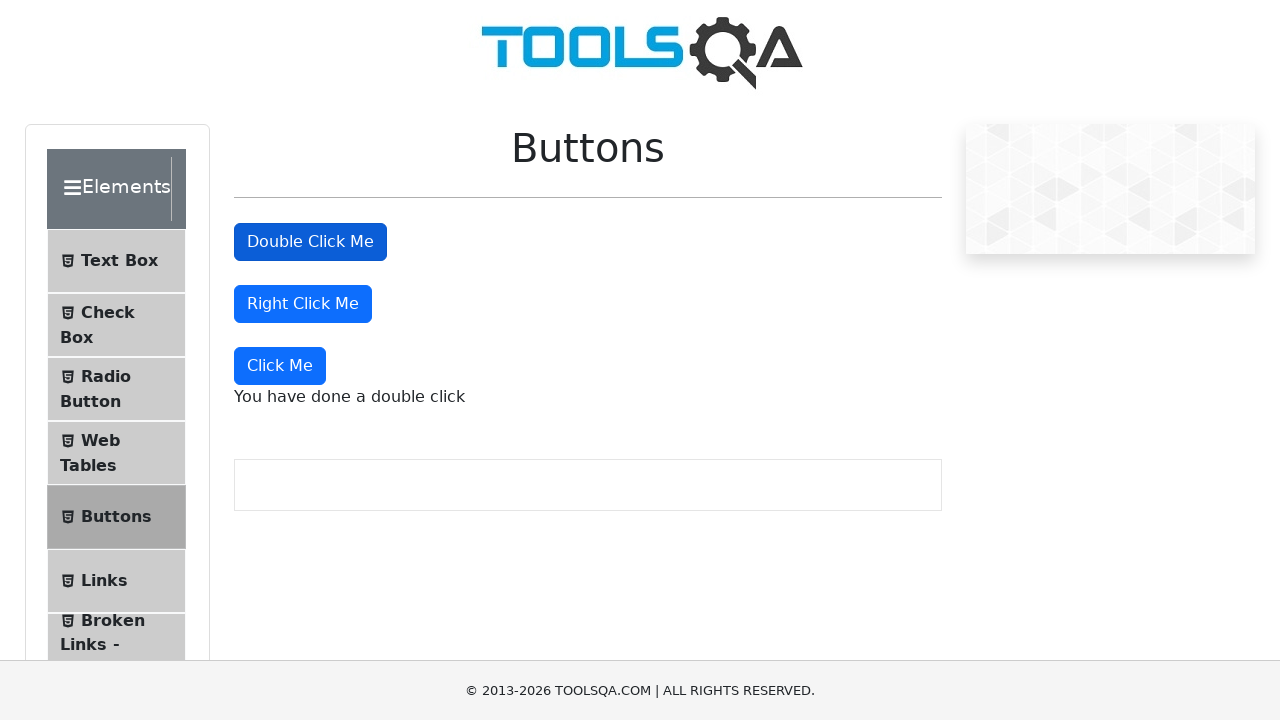

Verified that the double-click message 'You have done a double click' appeared
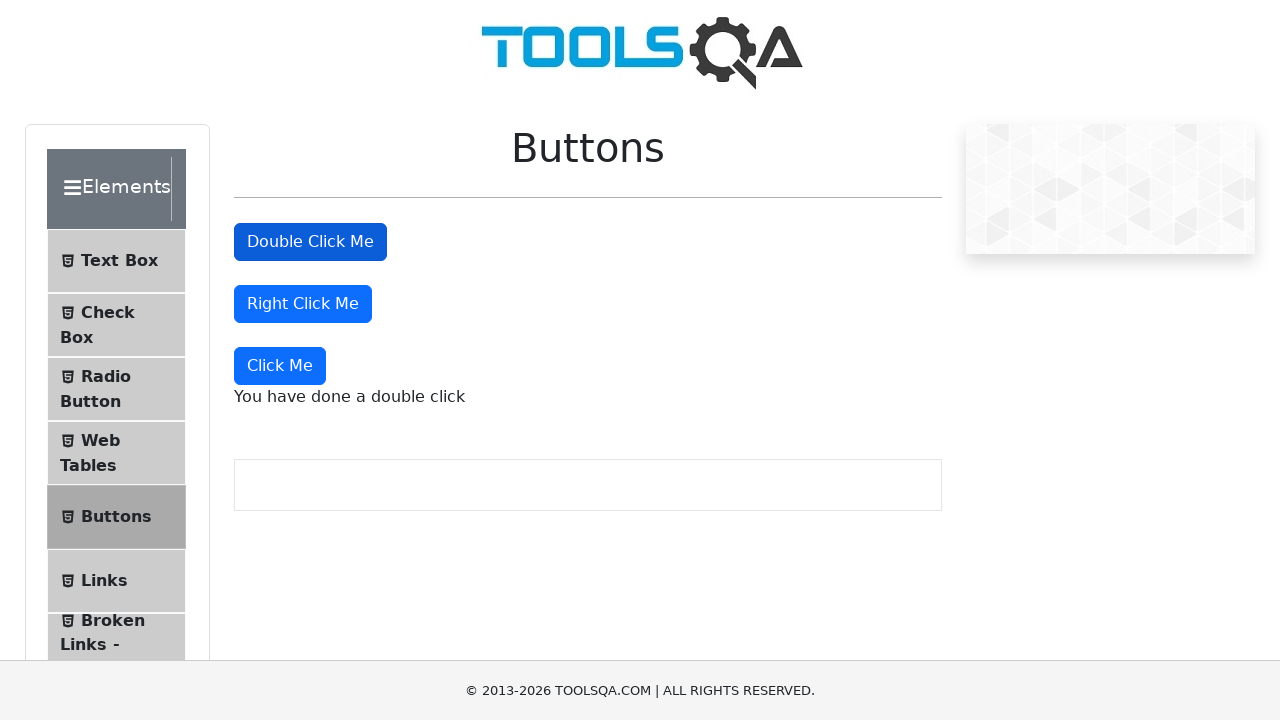

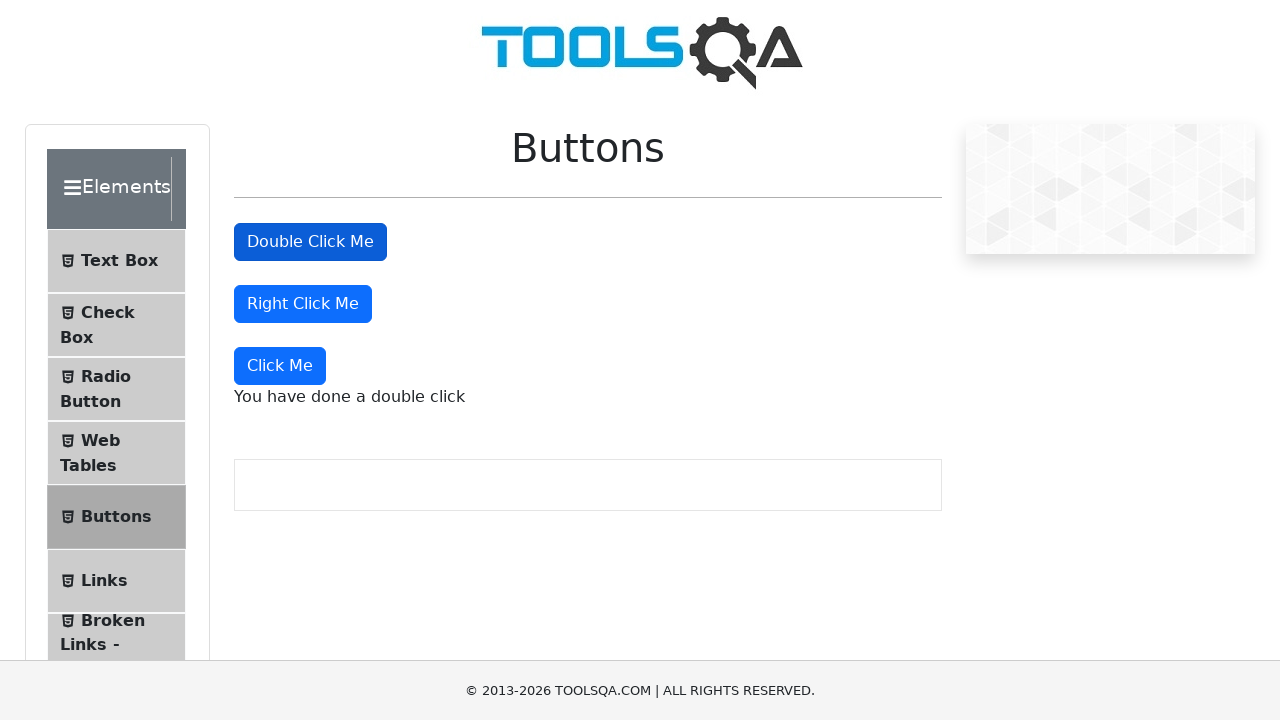